Navigates to the OrangeHRM login page and verifies the page loads successfully by checking the current URL.

Starting URL: https://opensource-demo.orangehrmlive.com/web/index.php/auth/login

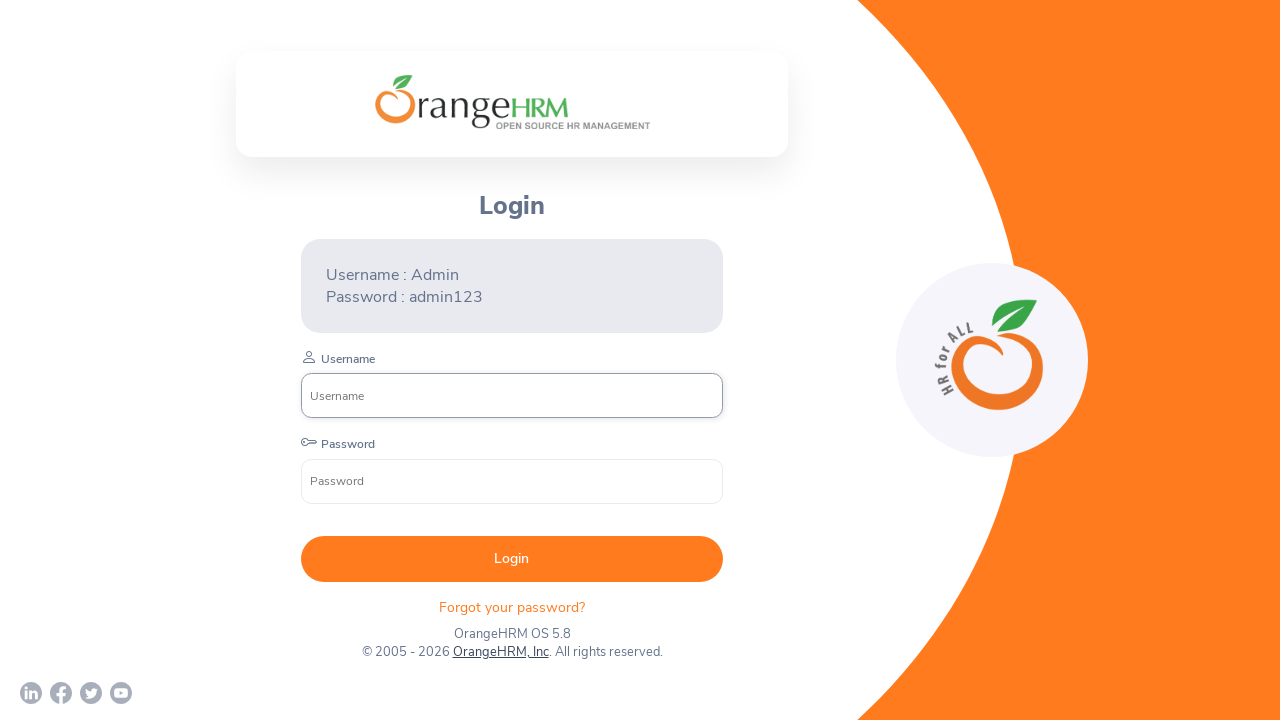

Waited for login page to load (domcontentloaded)
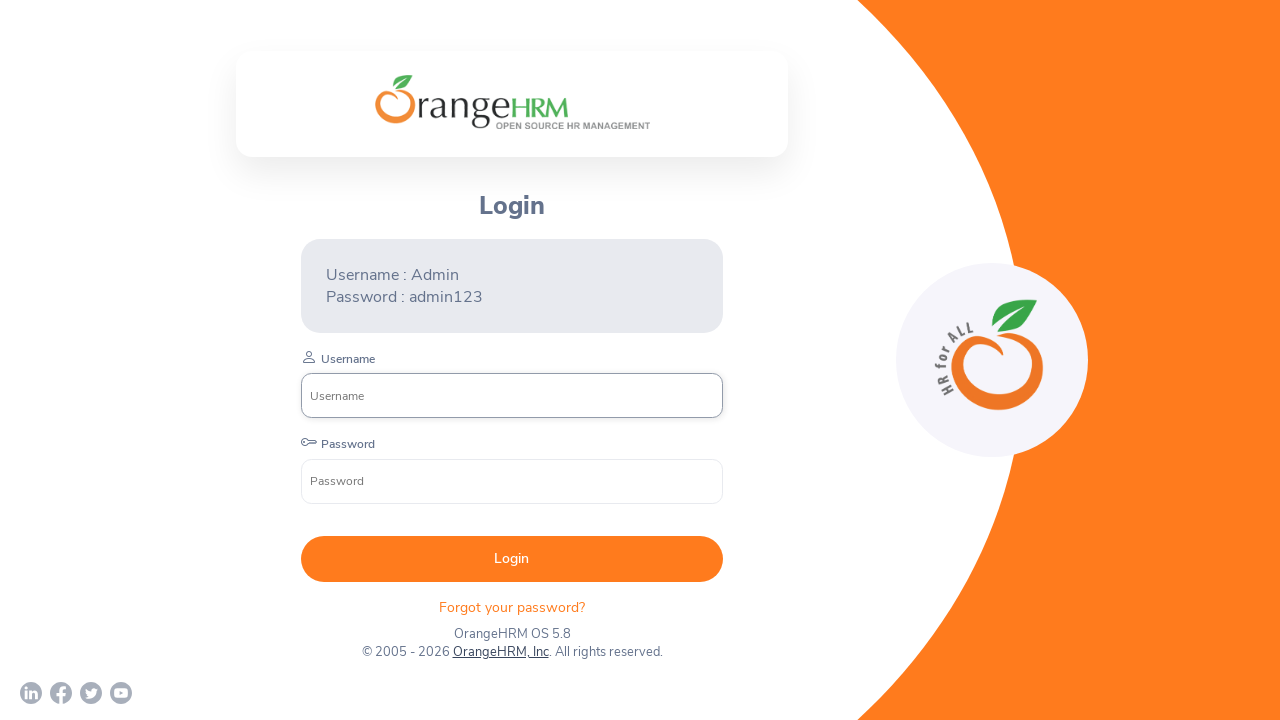

Retrieved current URL: https://opensource-demo.orangehrmlive.com/web/index.php/auth/login
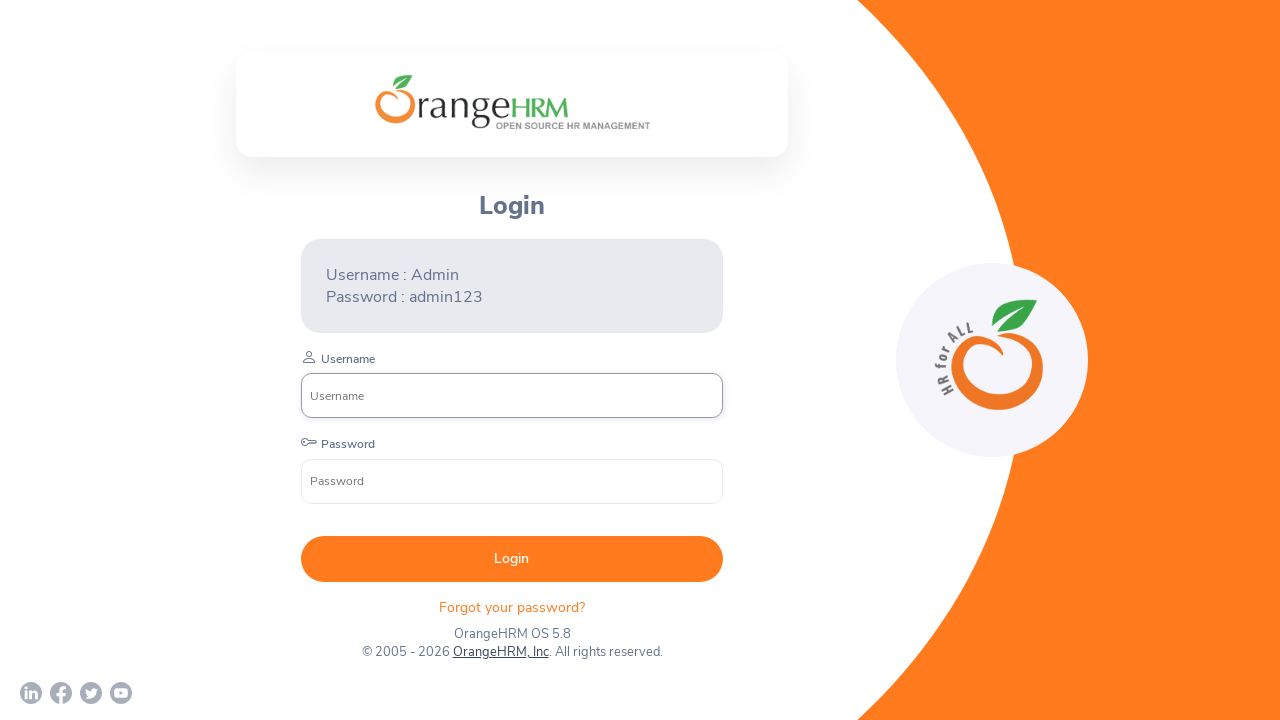

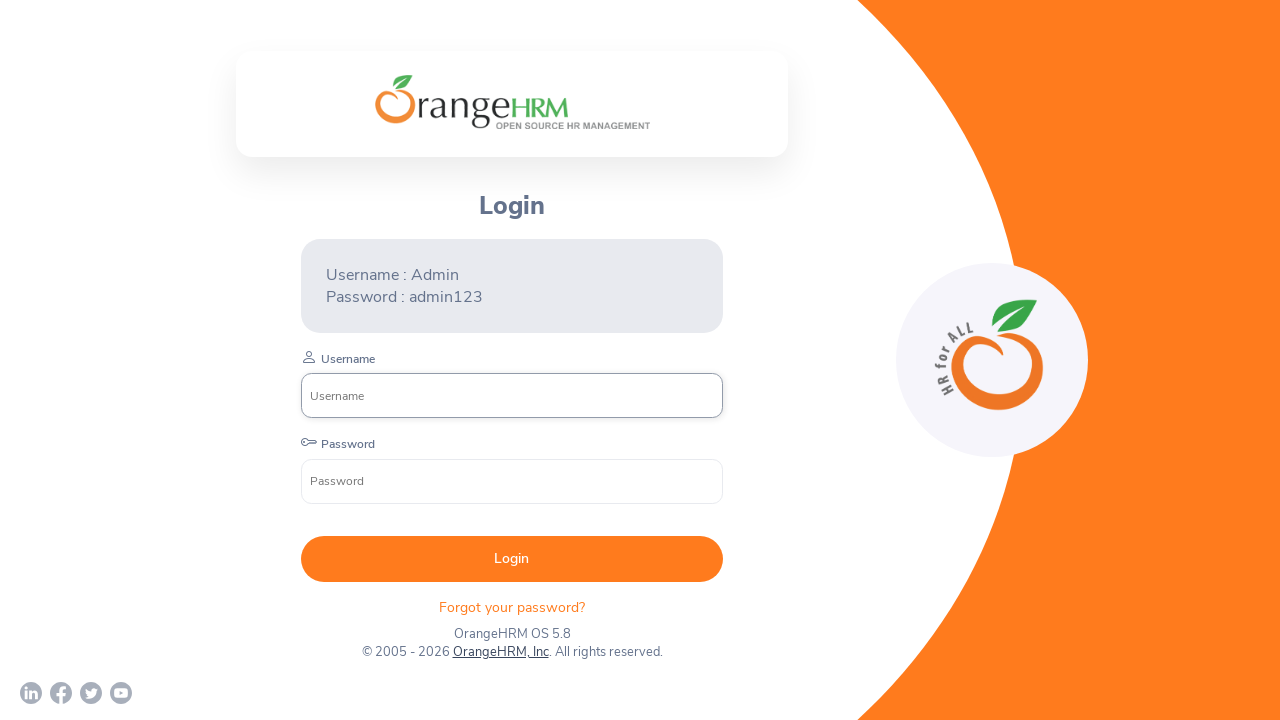